Tests a form submission by filling in first name, last name, and email fields using keyboard navigation (Tab and Enter keys)

Starting URL: https://secure-retreat-92358.herokuapp.com/

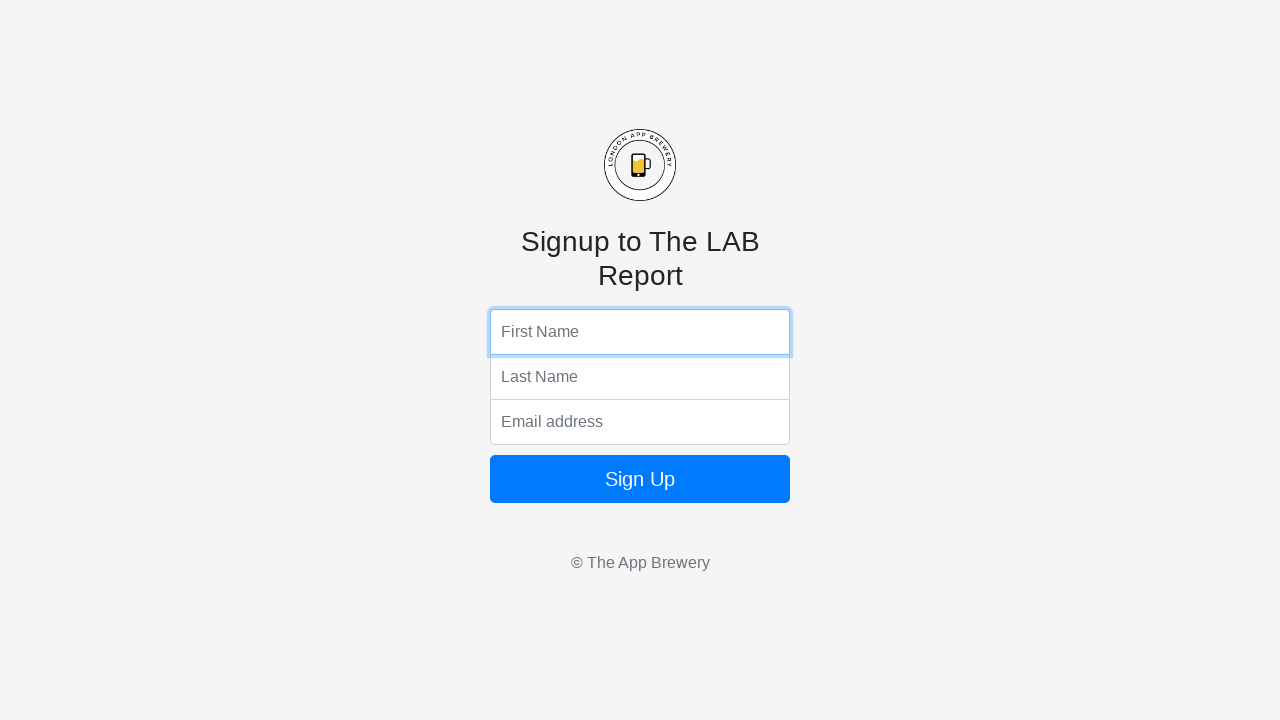

Filled first name field with 'Hello ji' on //html/body/form/input[1]
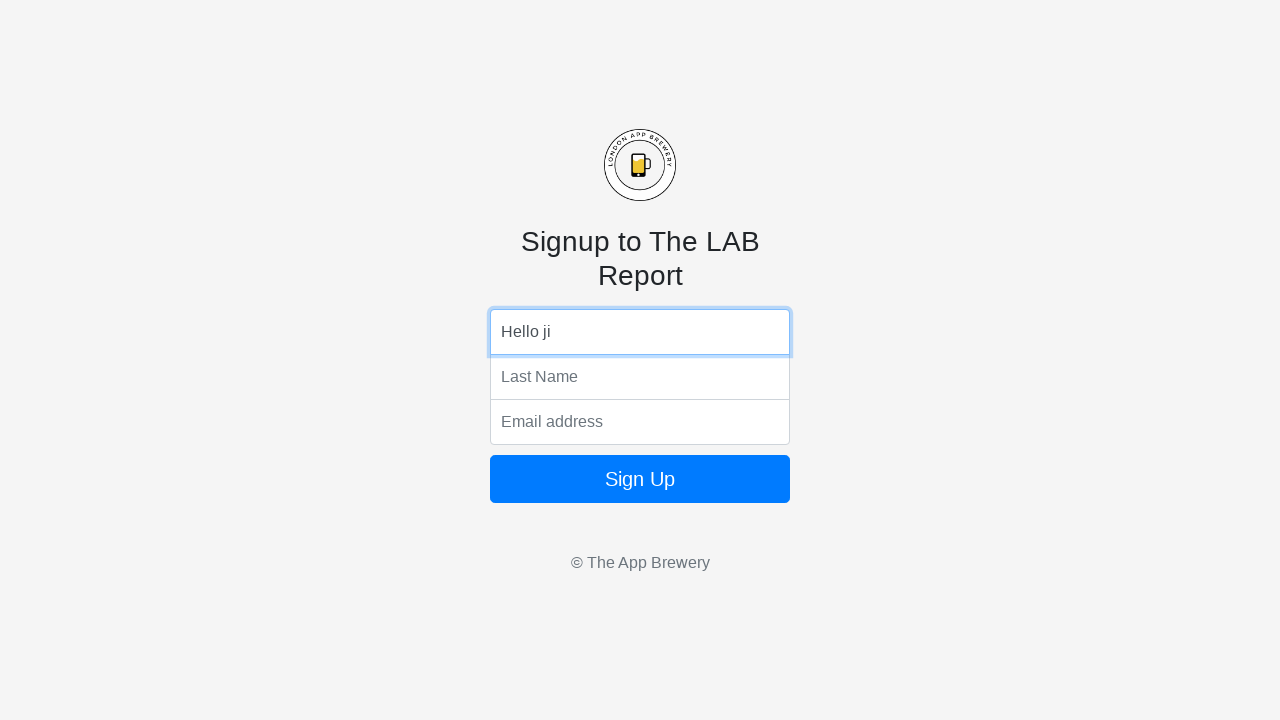

Pressed Tab to navigate to last name field
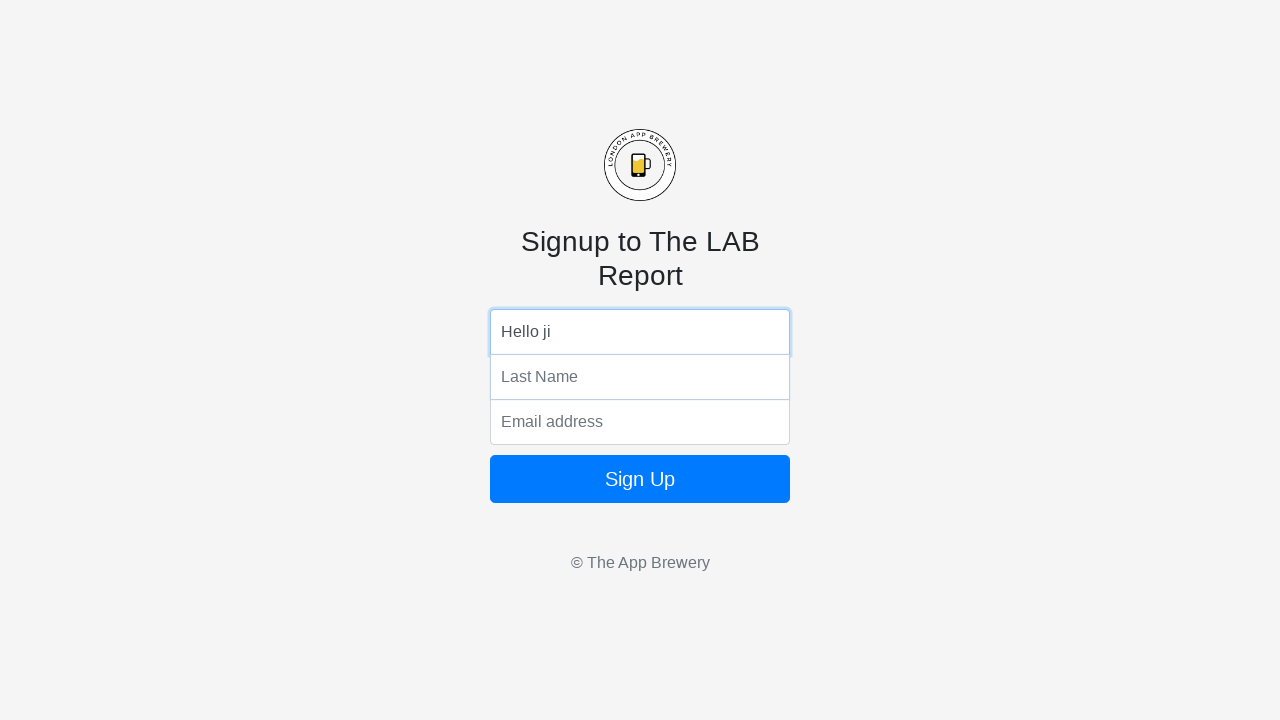

Filled last name field with 'wahh ji wahh'
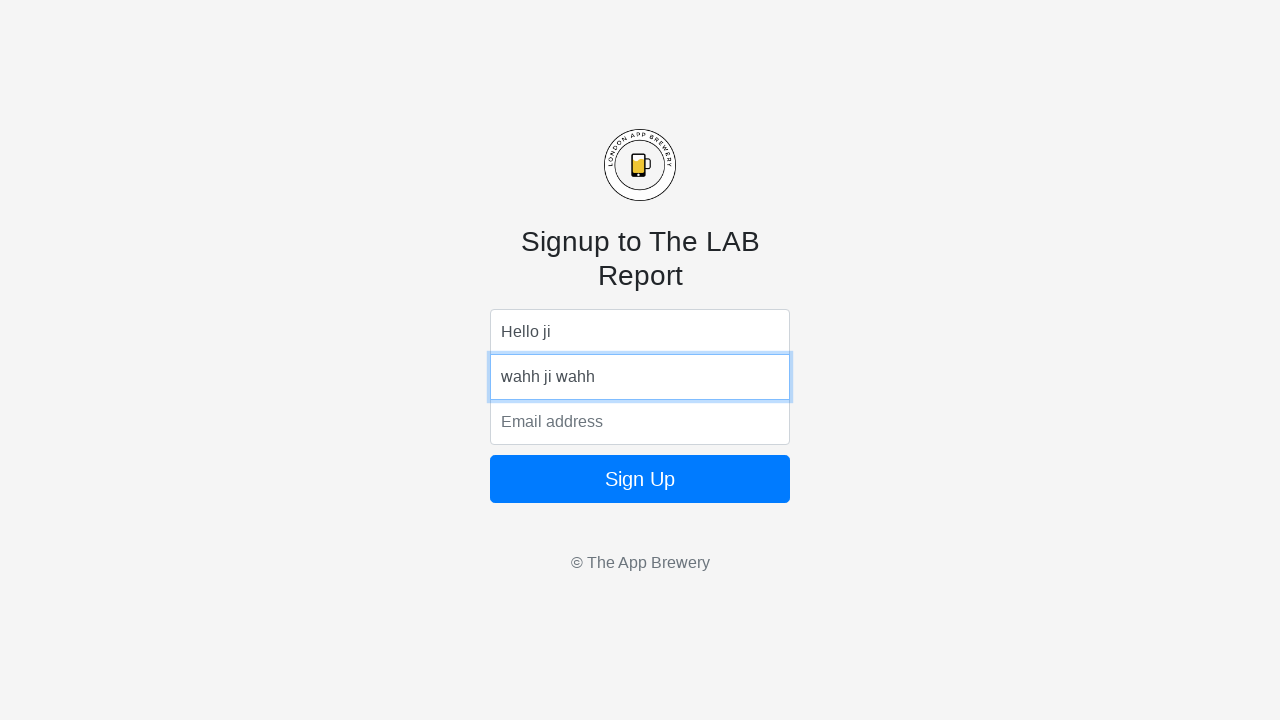

Pressed Tab to navigate to email field
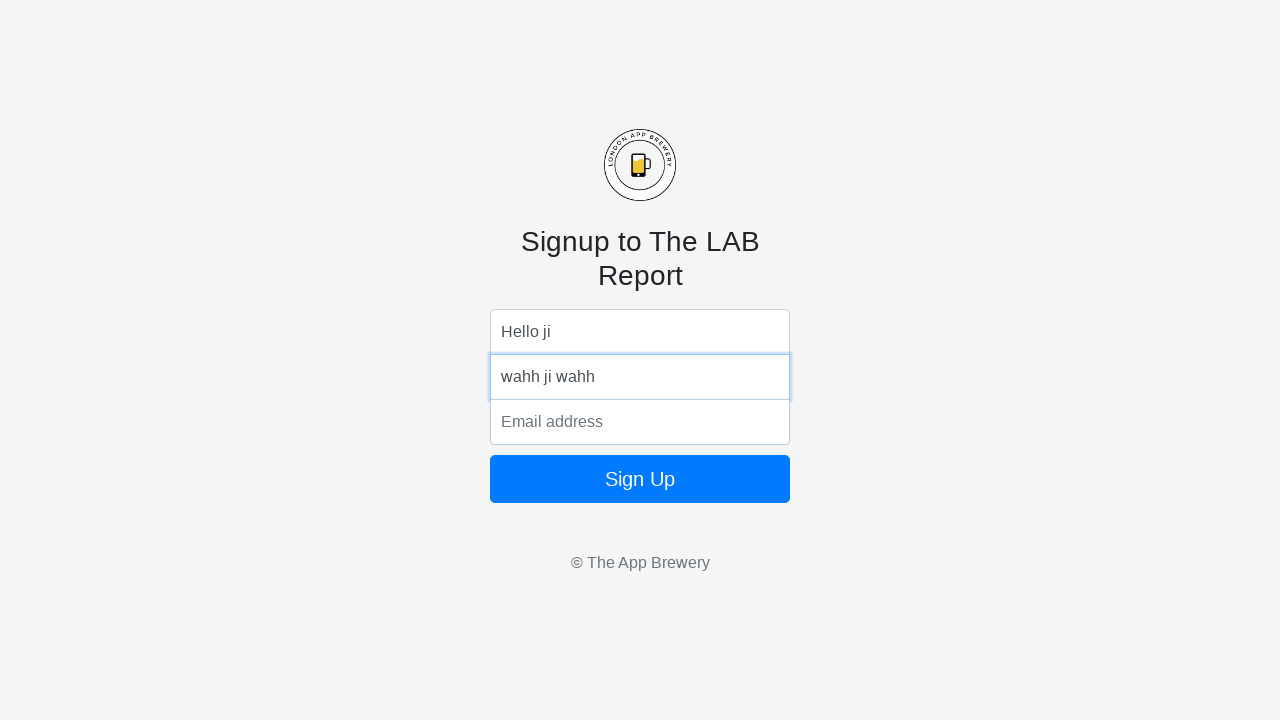

Filled email field with 'menahibatauga@jonnybhai.com'
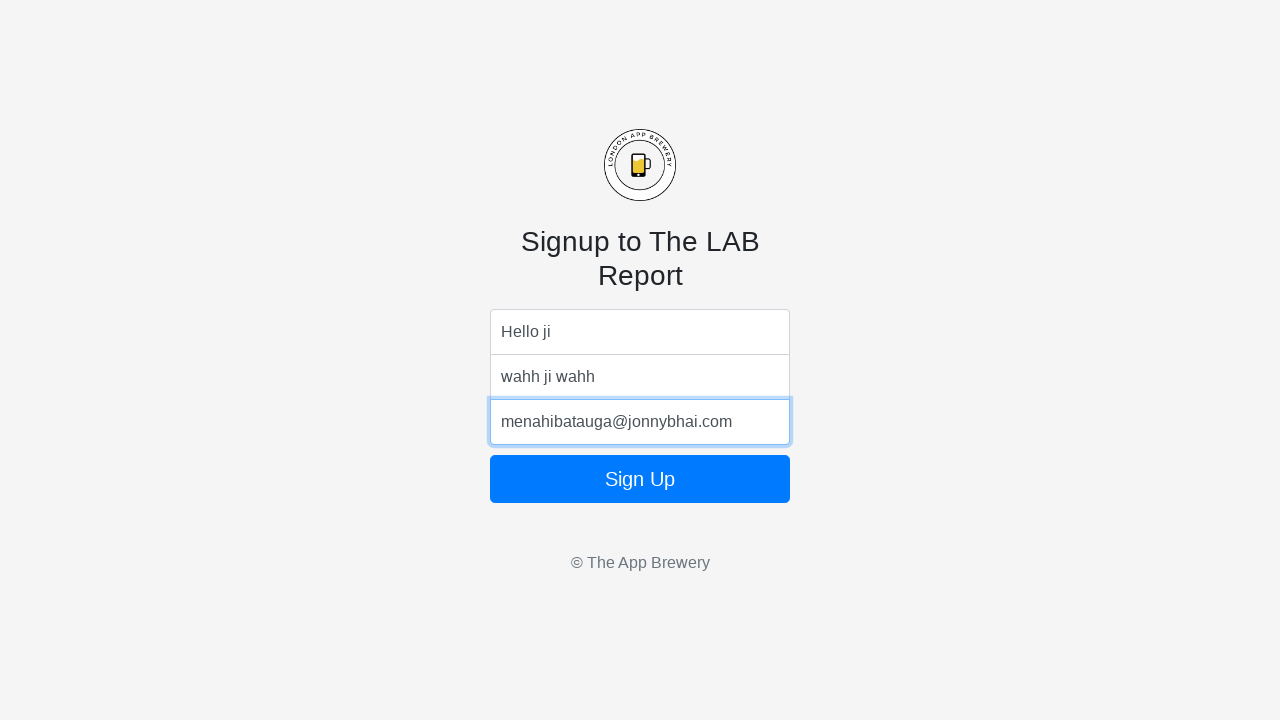

Pressed Enter to submit the form
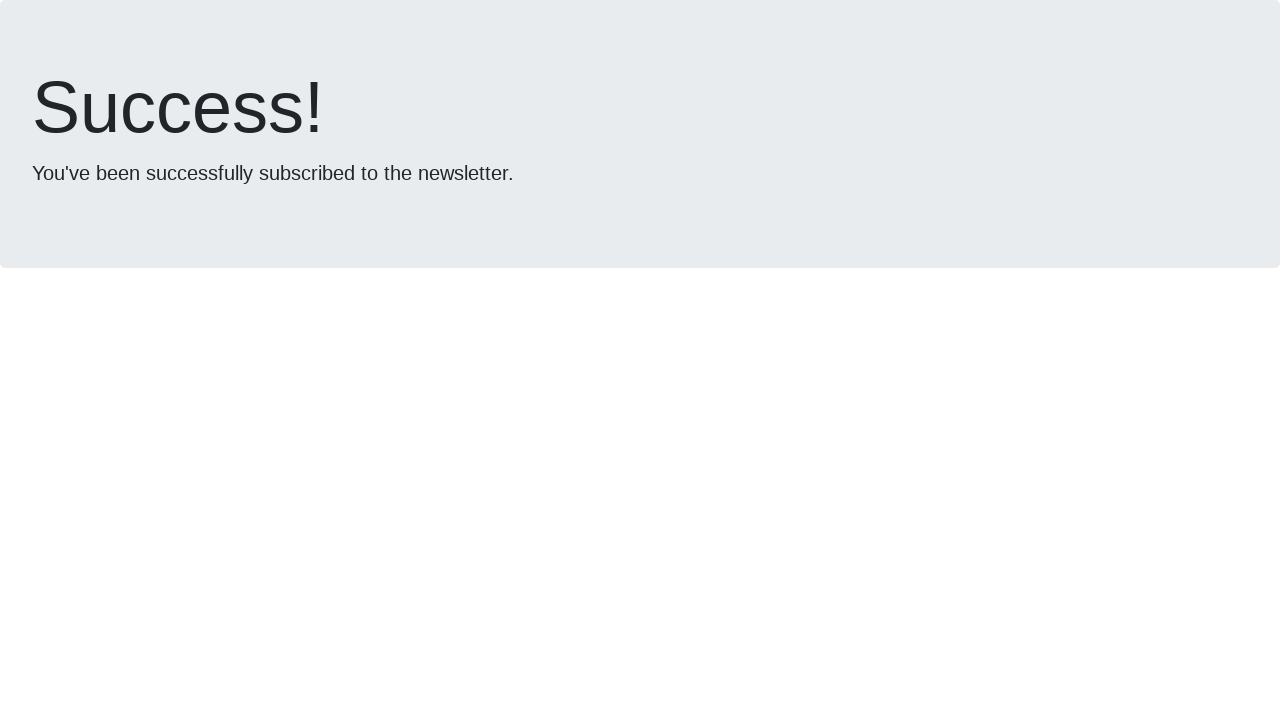

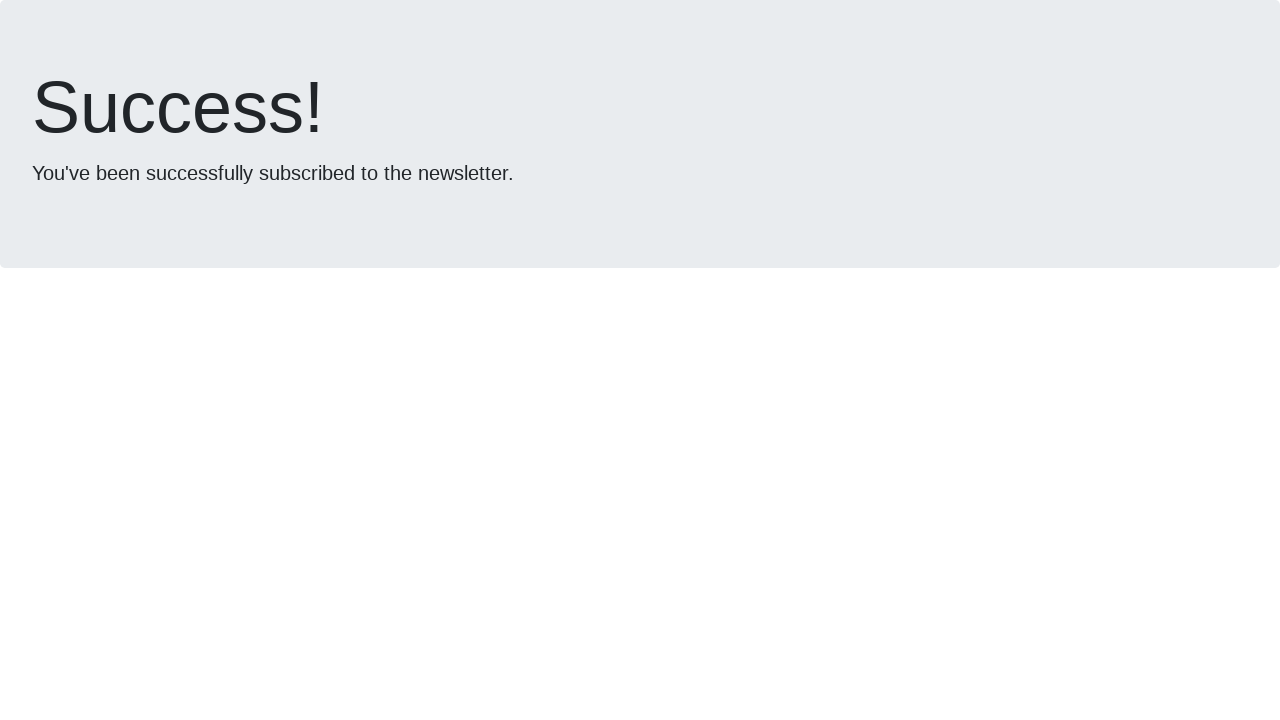